Tests page scrolling functionality by scrolling down 500 pixels on a custom scrollbar demo page using JavaScript execution

Starting URL: http://manos.malihu.gr/repository/custom-scrollbar/demo/examples/complete_examples.html

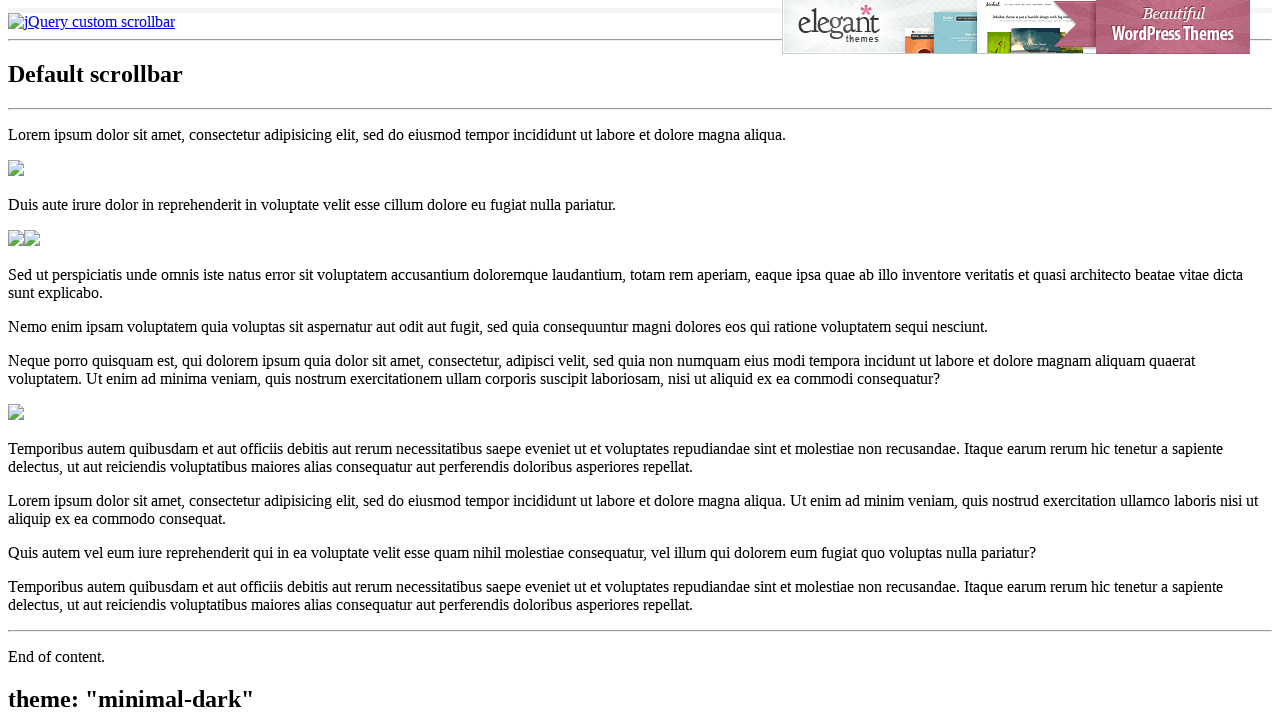

Navigated to custom scrollbar demo page
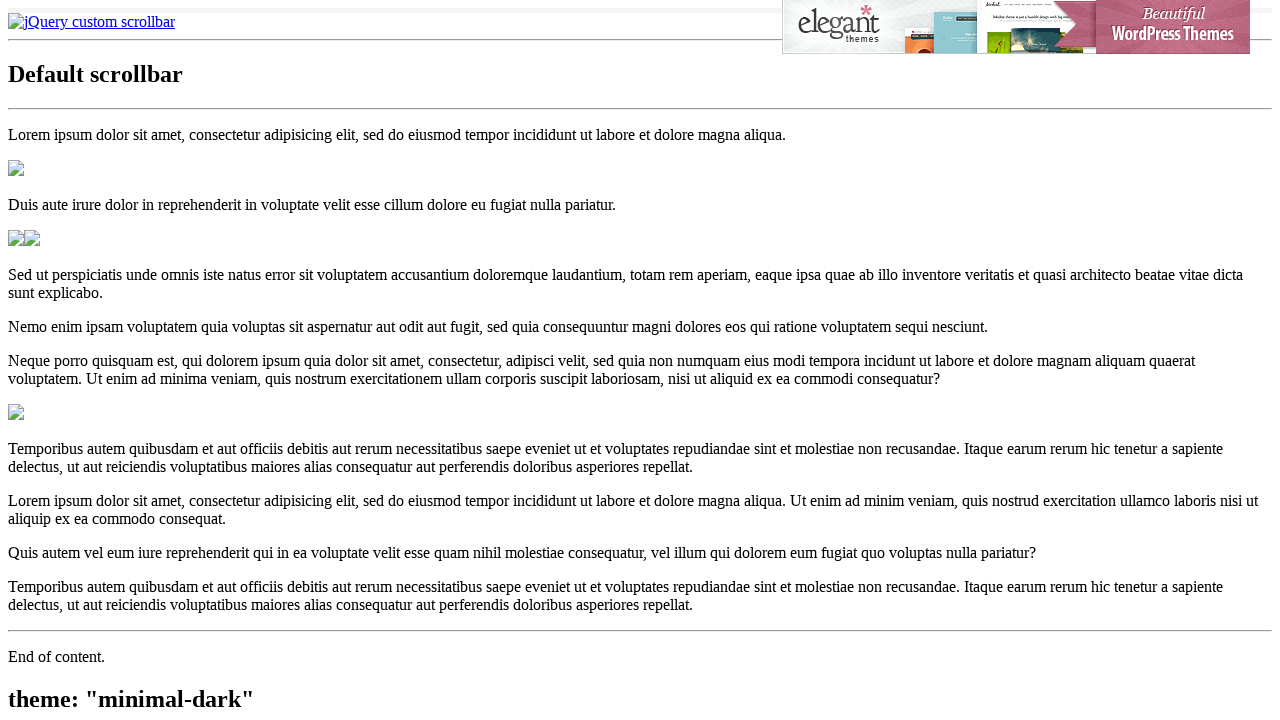

Scrolled down 500 pixels on the page
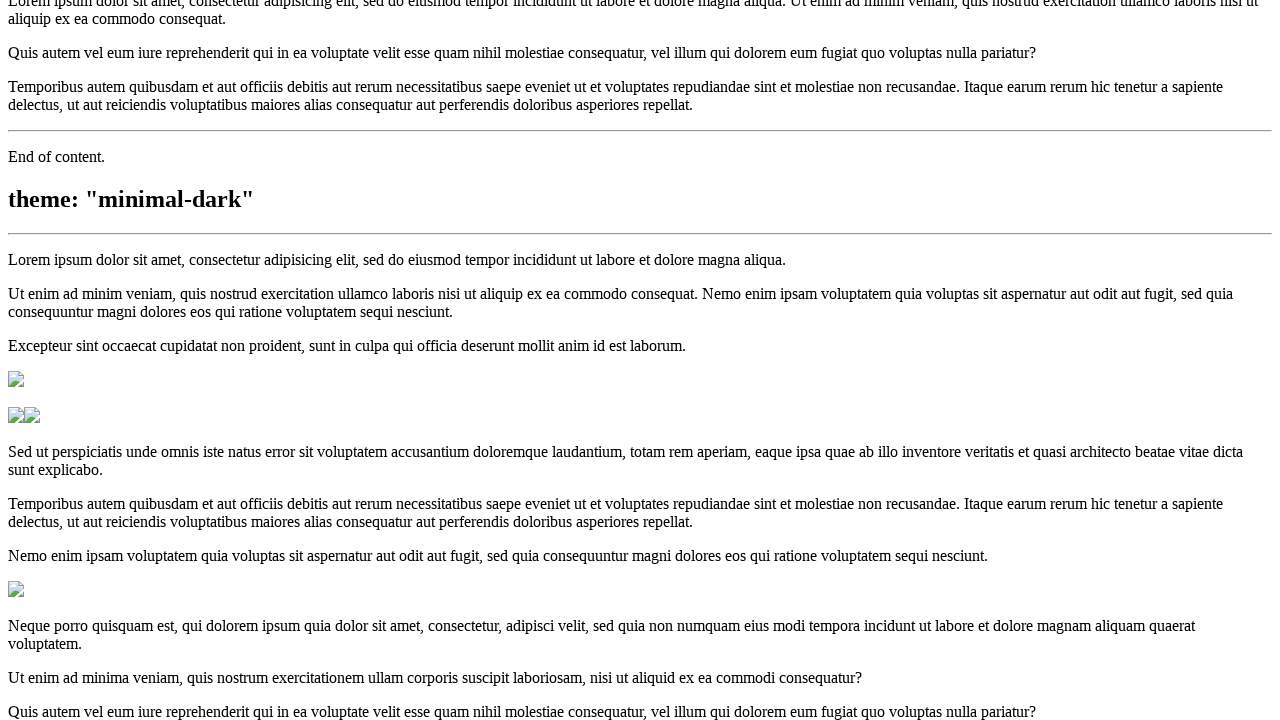

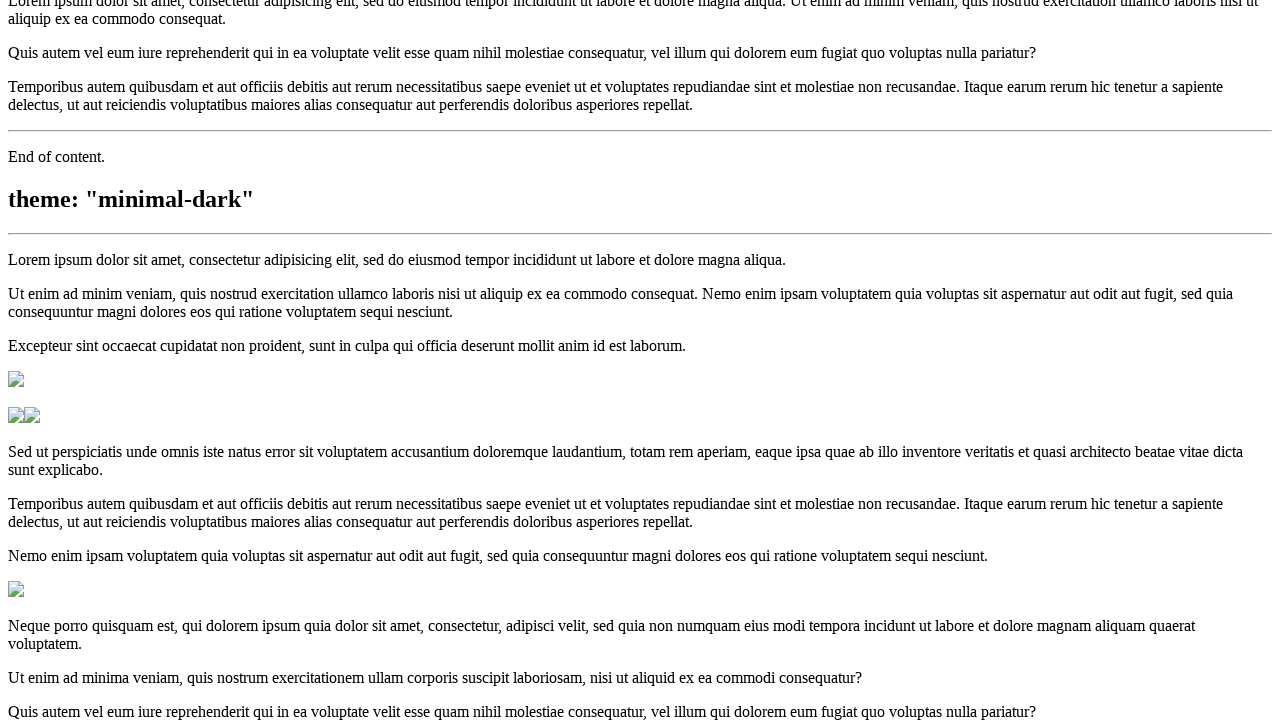